Navigates to the checkboxes page and verifies that both checkboxes can be checked successfully

Starting URL: https://practice.cydeo.com

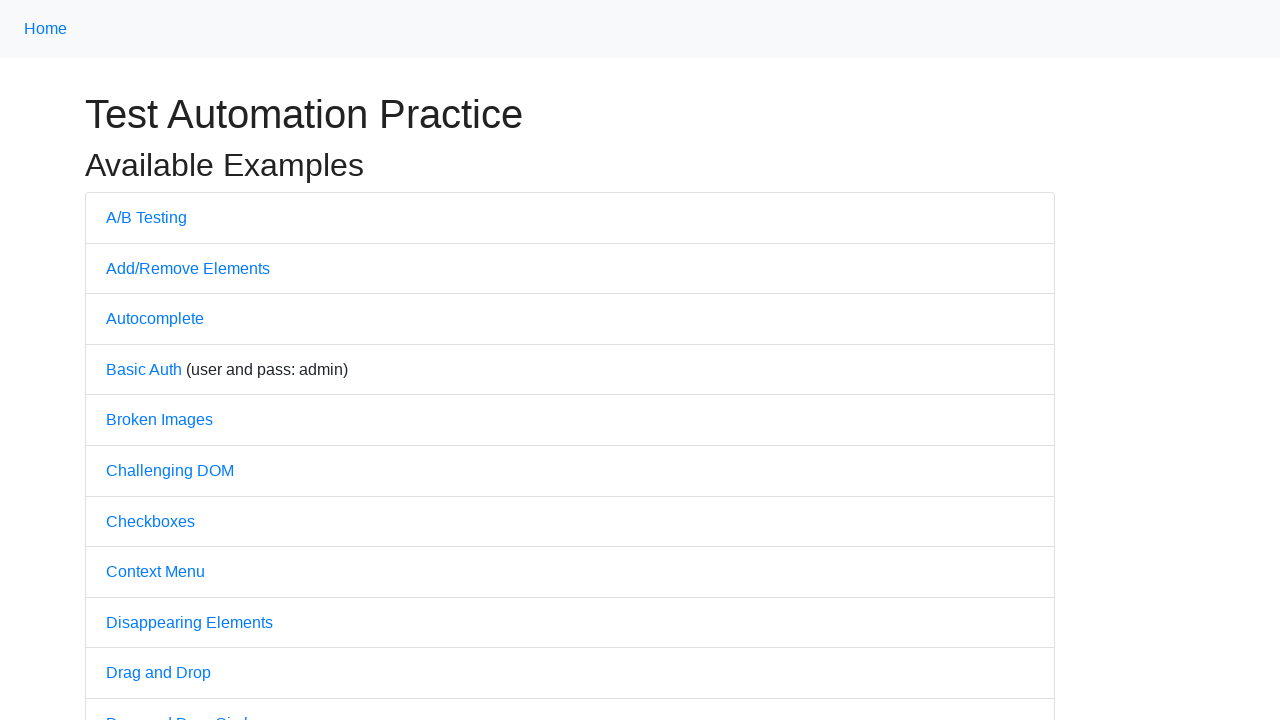

Clicked on Checkboxes link at (150, 521) on internal:text="Checkboxes"i
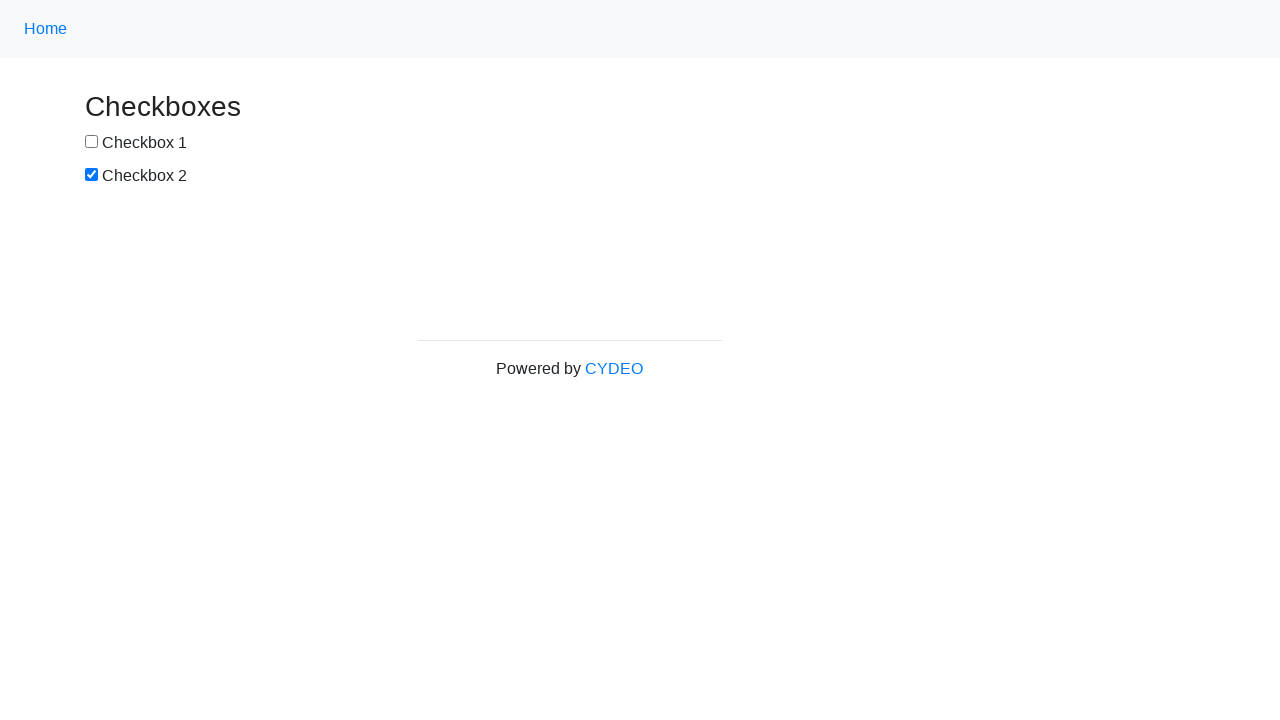

Located first checkbox element
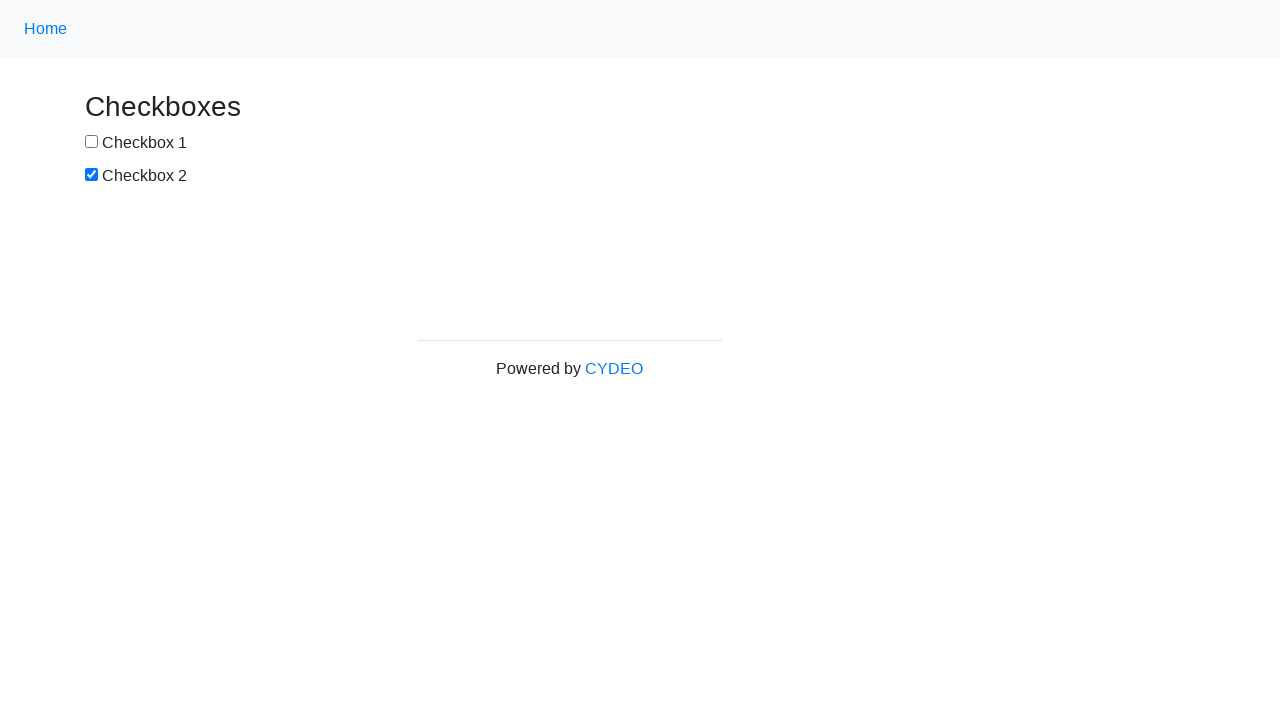

Located second checkbox element
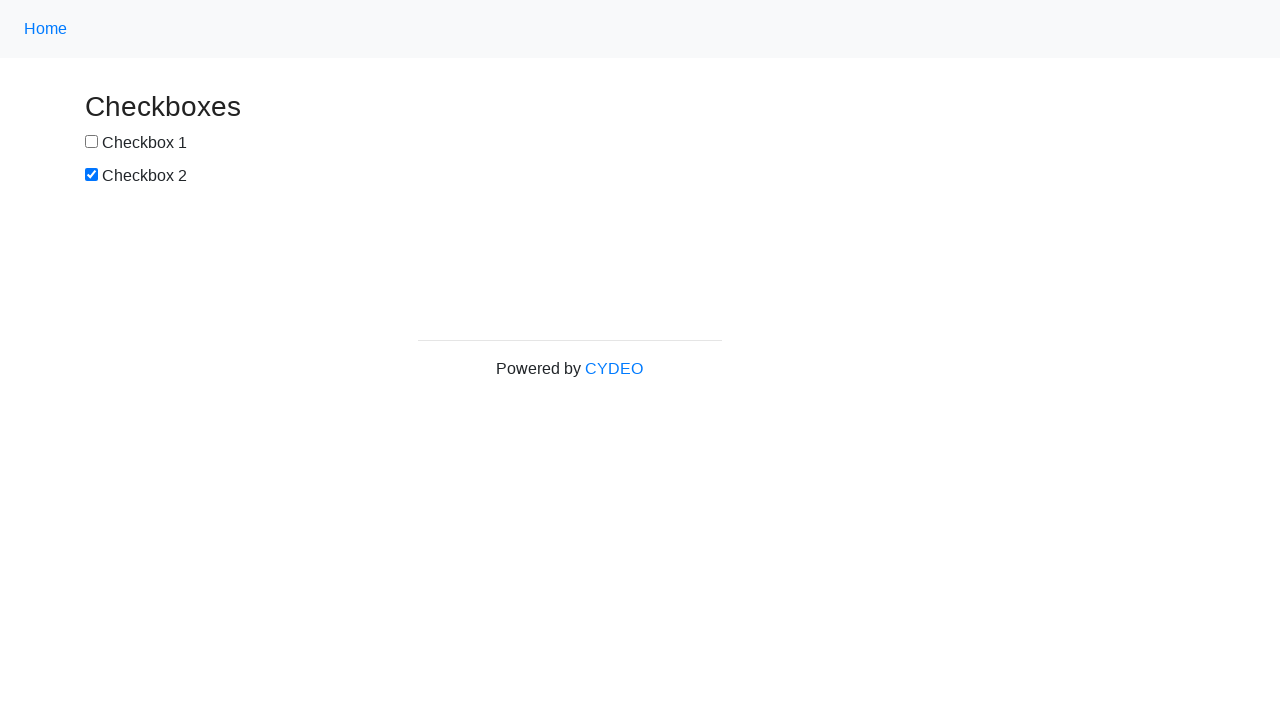

Checked first checkbox at (92, 142) on xpath=//input[@id='box1']
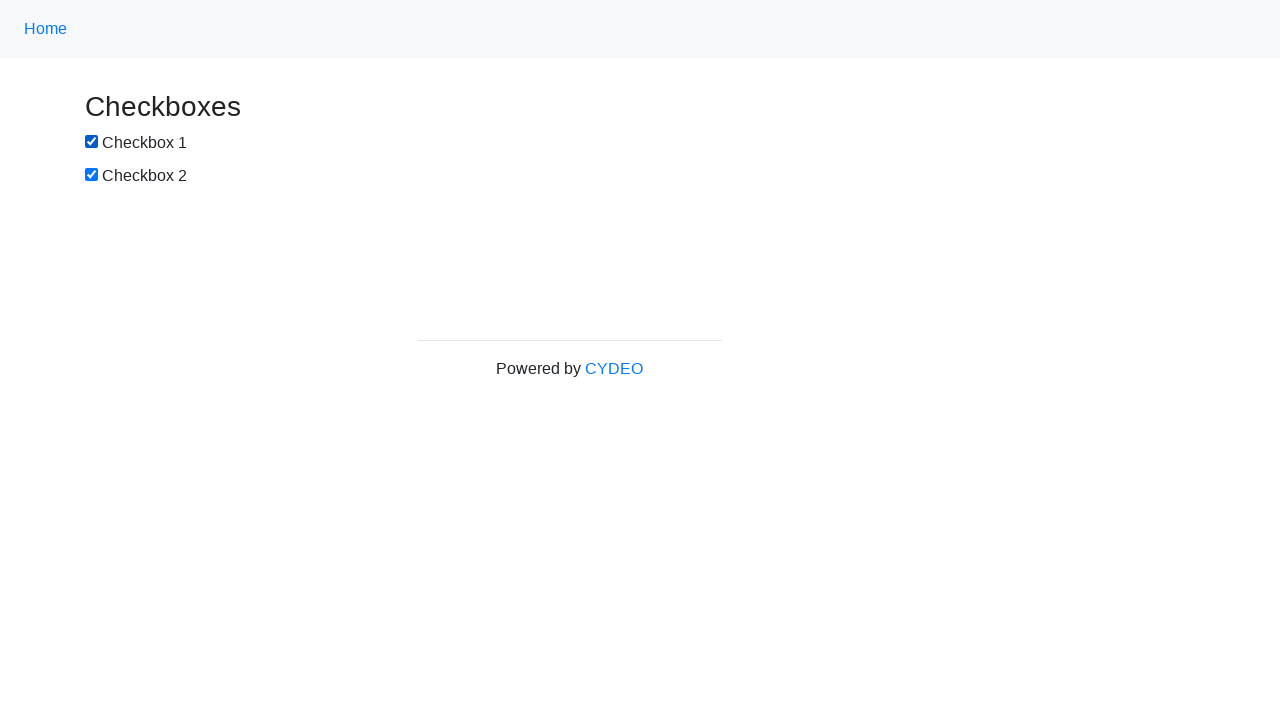

Checked second checkbox on xpath=//input[@id='box2']
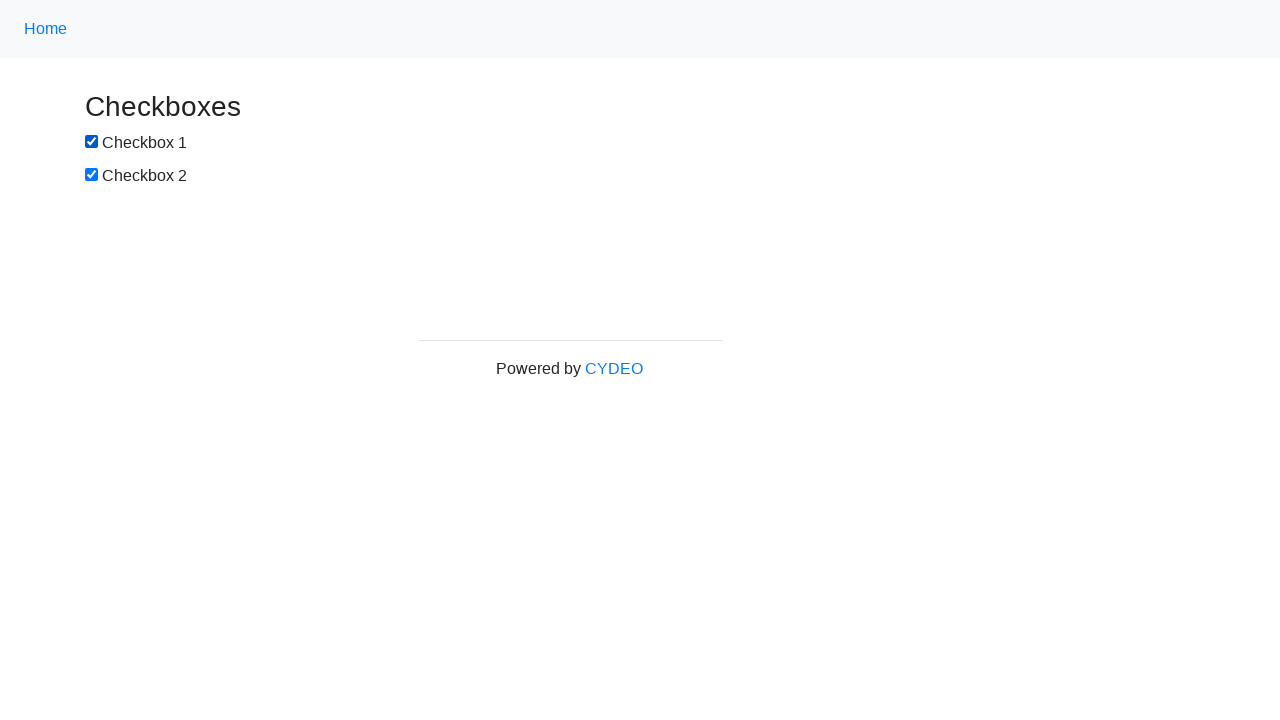

Verified first checkbox is checked
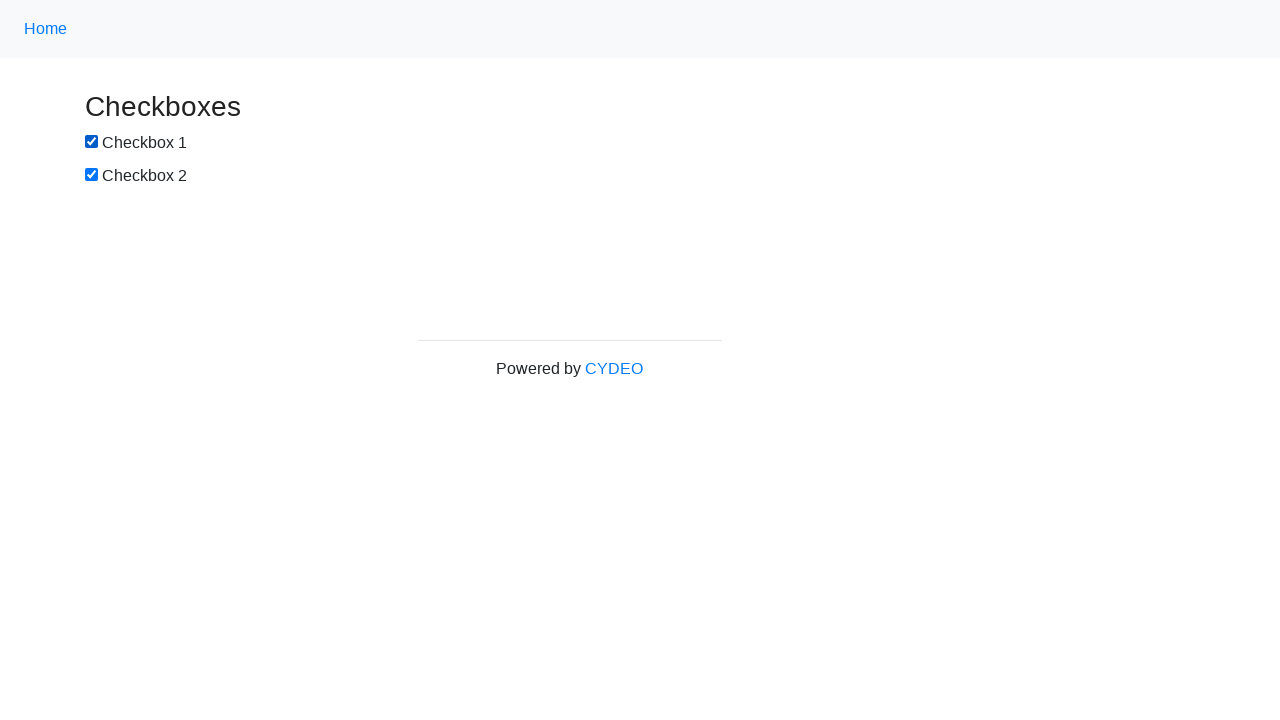

Verified second checkbox is checked
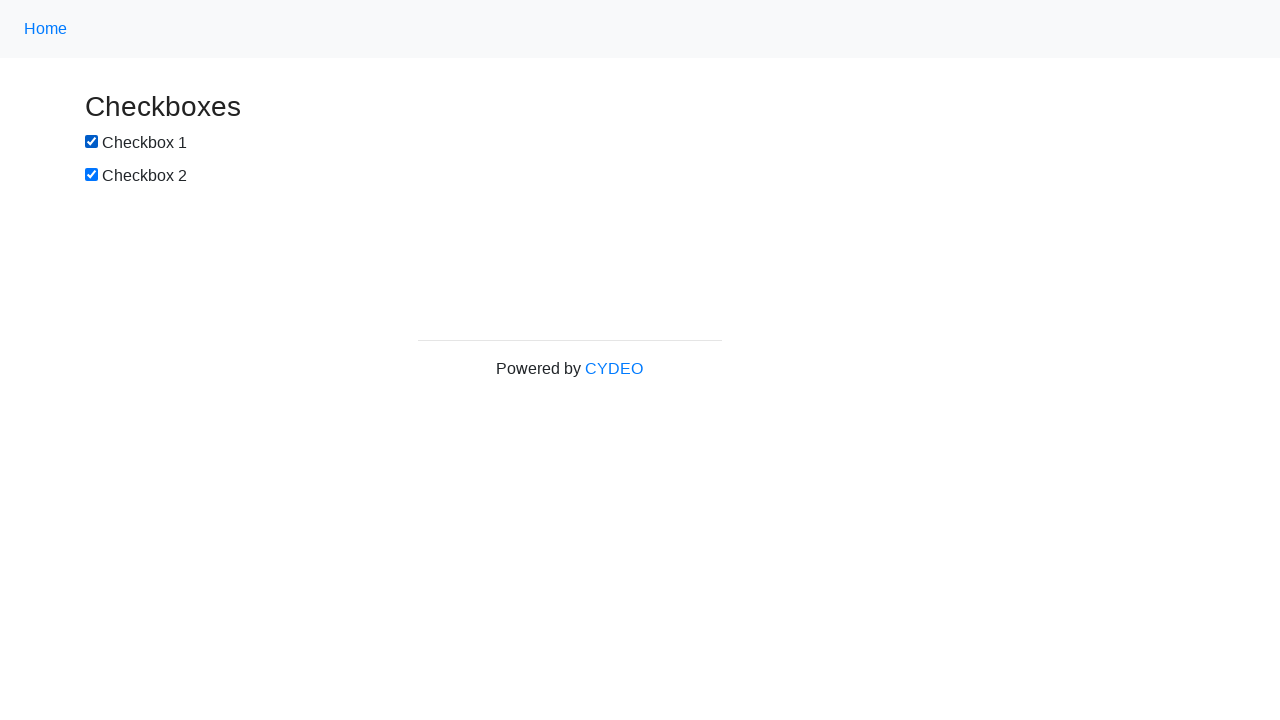

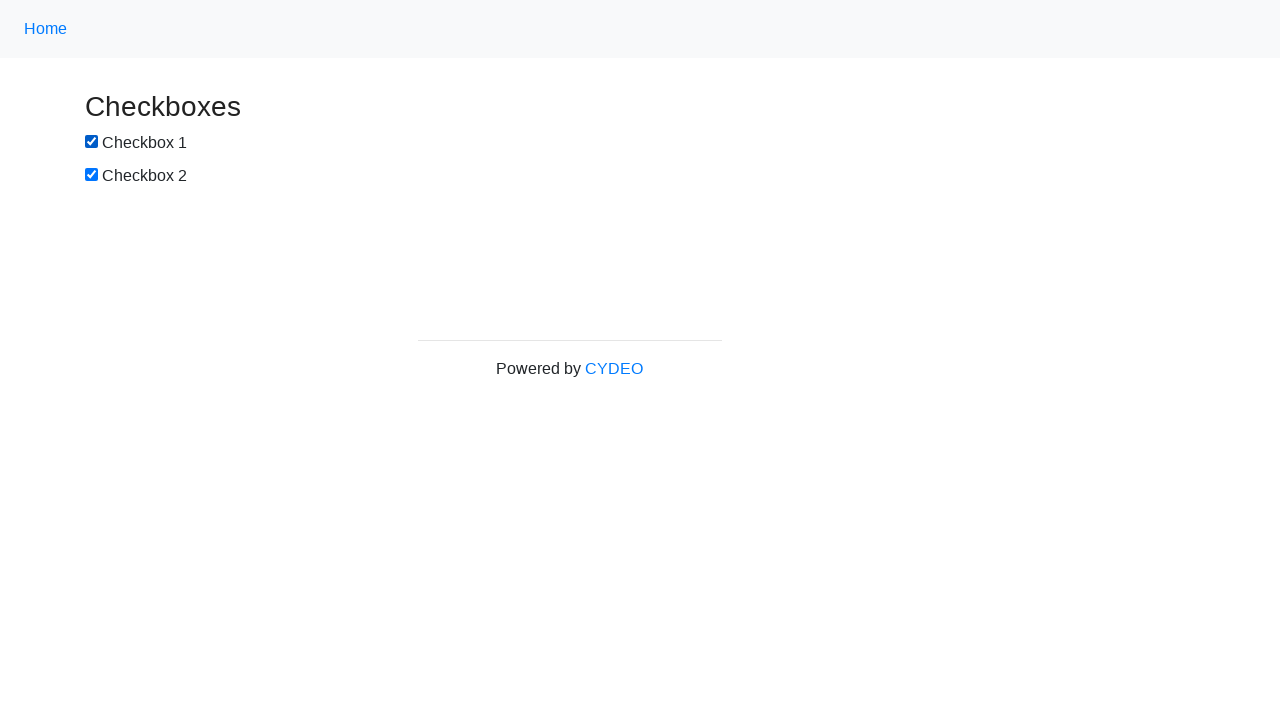